Tests the add/remove elements functionality by clicking the "Add Element" button twice to create two delete buttons, then clicking one "Delete" button to remove it, and verifying only one delete button remains.

Starting URL: https://the-internet.herokuapp.com/add_remove_elements/

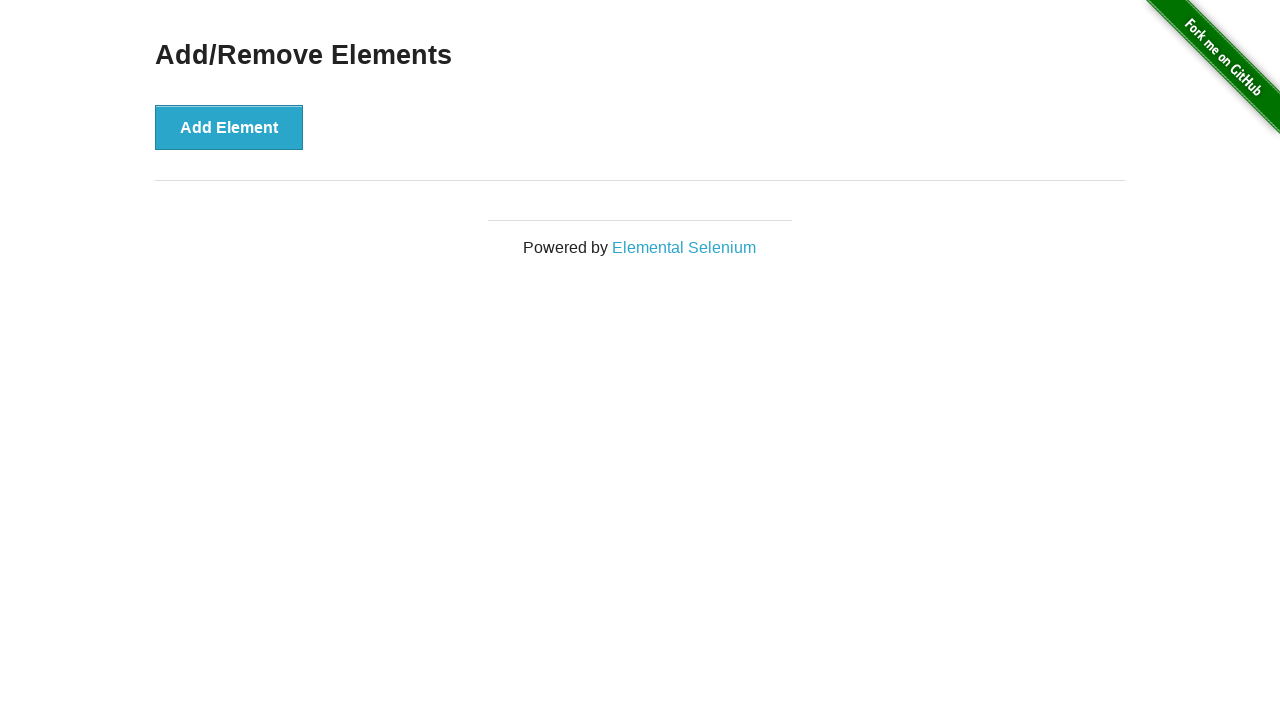

Clicked 'Add Element' button first time at (229, 127) on xpath=//button[text()='Add Element']
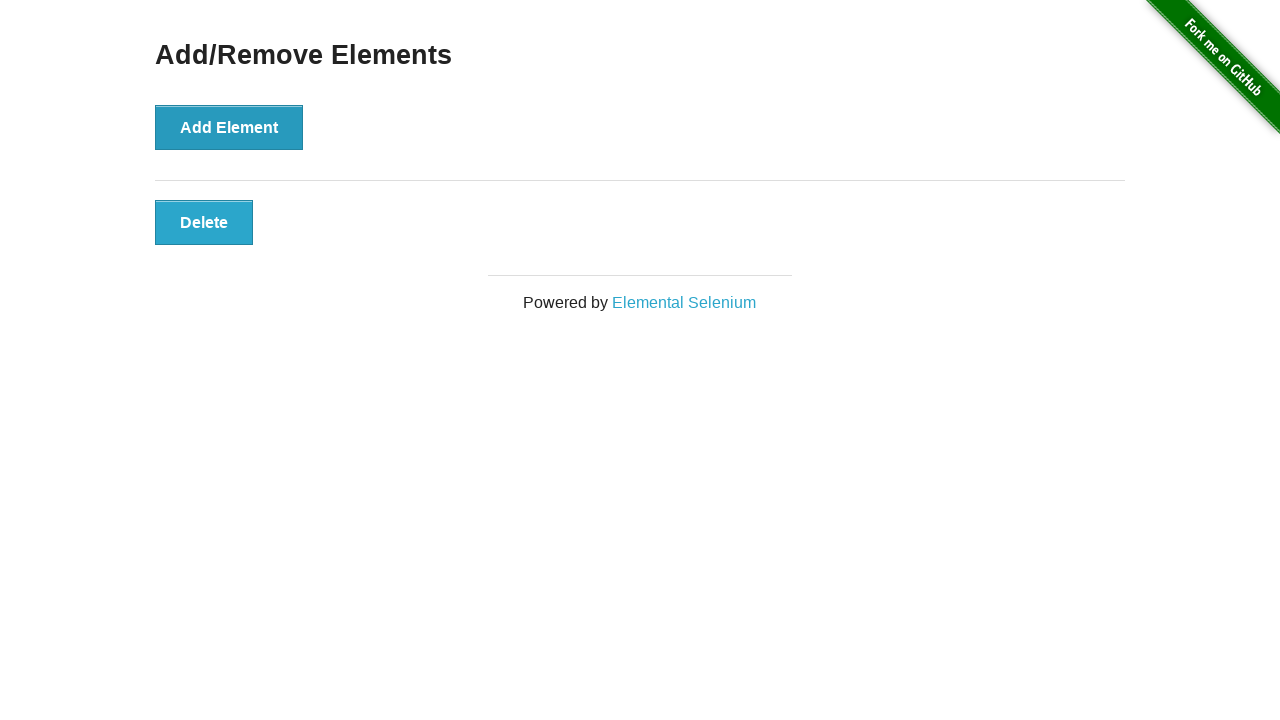

Clicked 'Add Element' button second time at (229, 127) on xpath=//button[text()='Add Element']
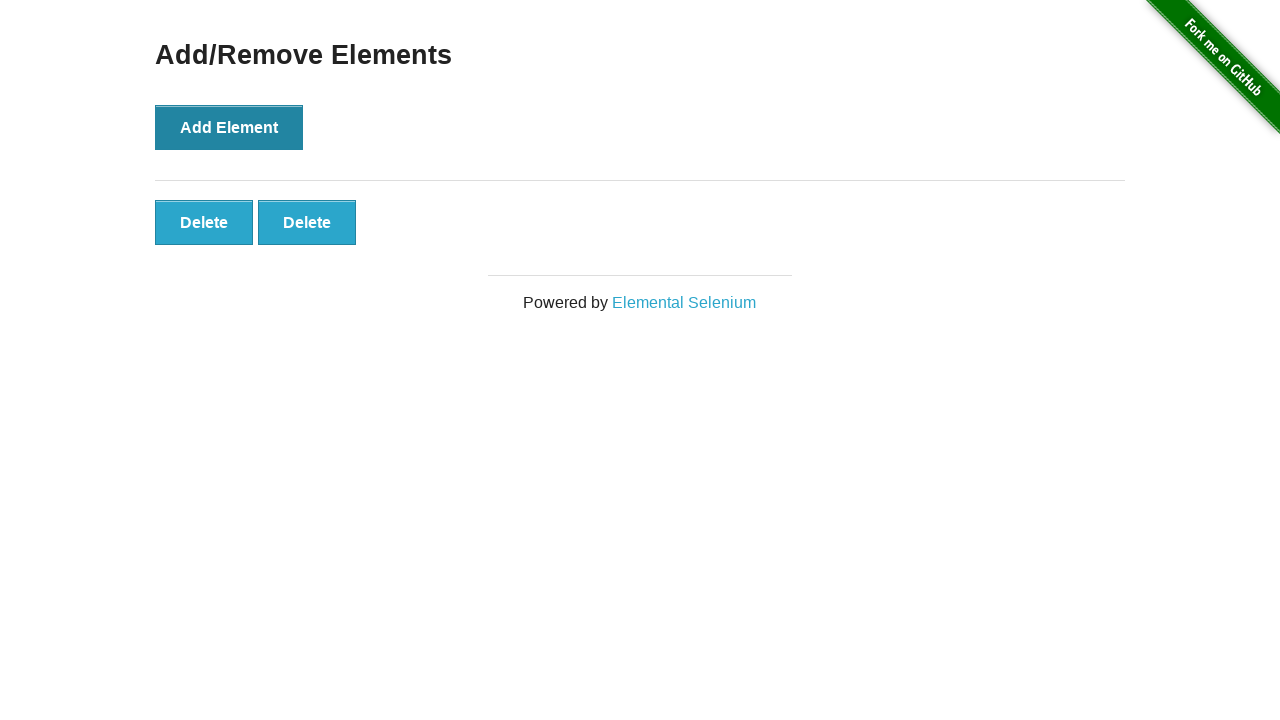

Clicked first 'Delete' button to remove an element at (204, 222) on xpath=//button[text()='Delete']
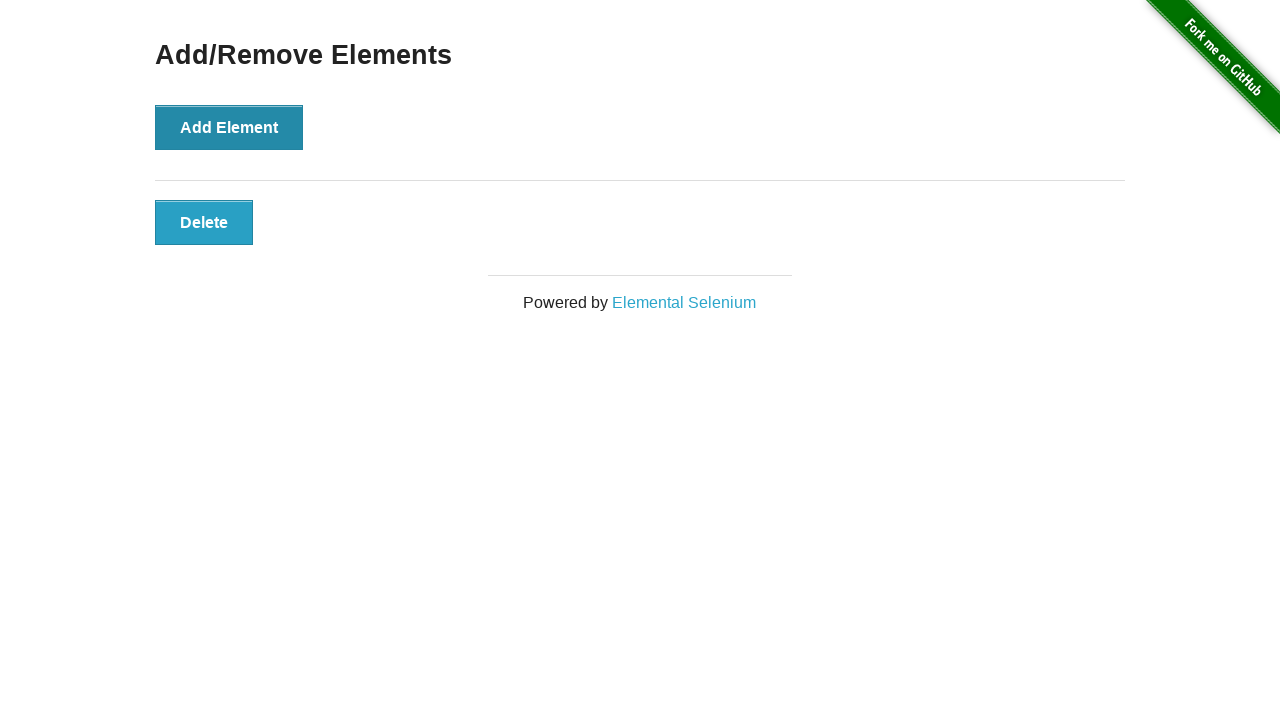

Verified only one Delete button remains
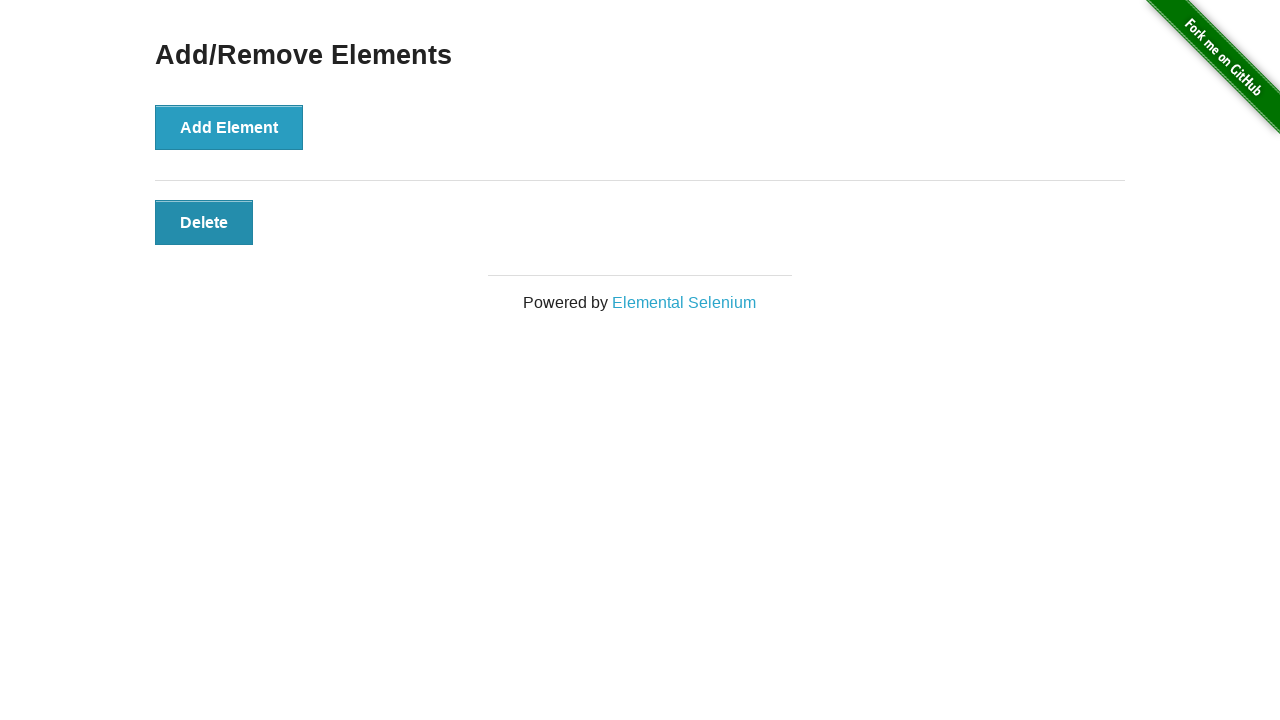

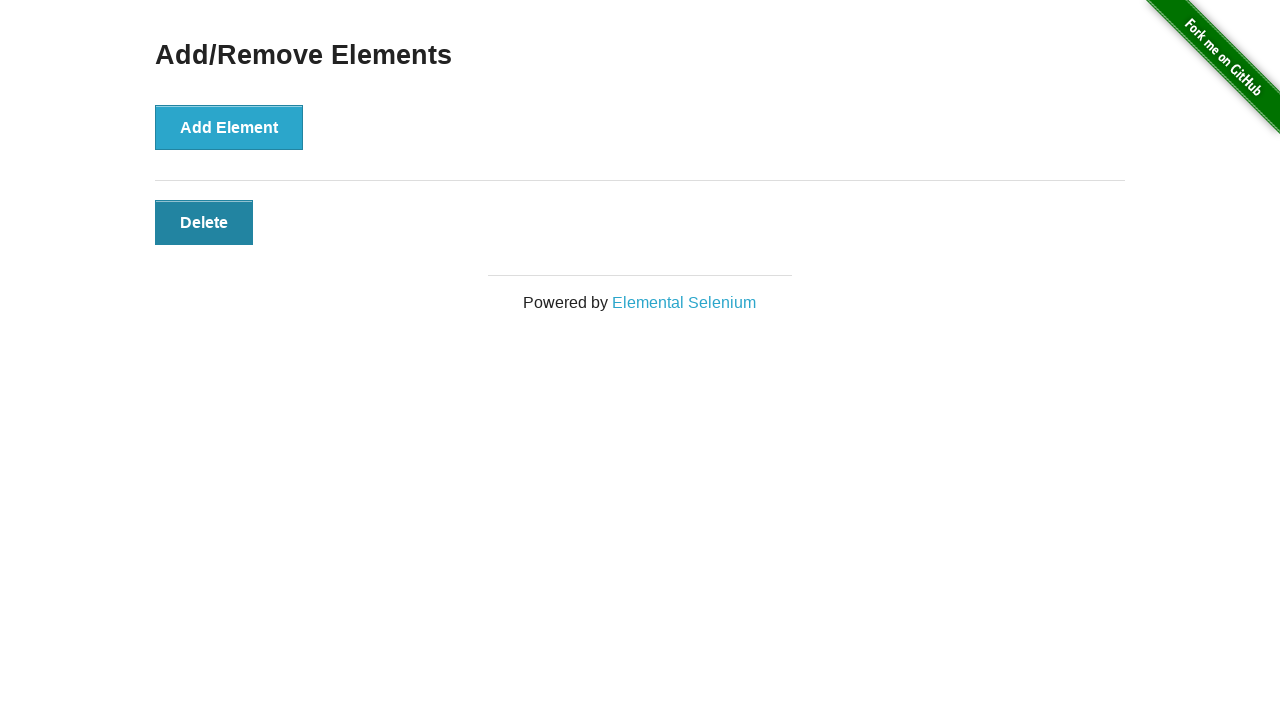